Tests drag and drop functionality within an iframe by dragging photo items to a trash container using both the dragTo method and manual mouse control

Starting URL: https://www.globalsqa.com/demo-site/draganddrop/

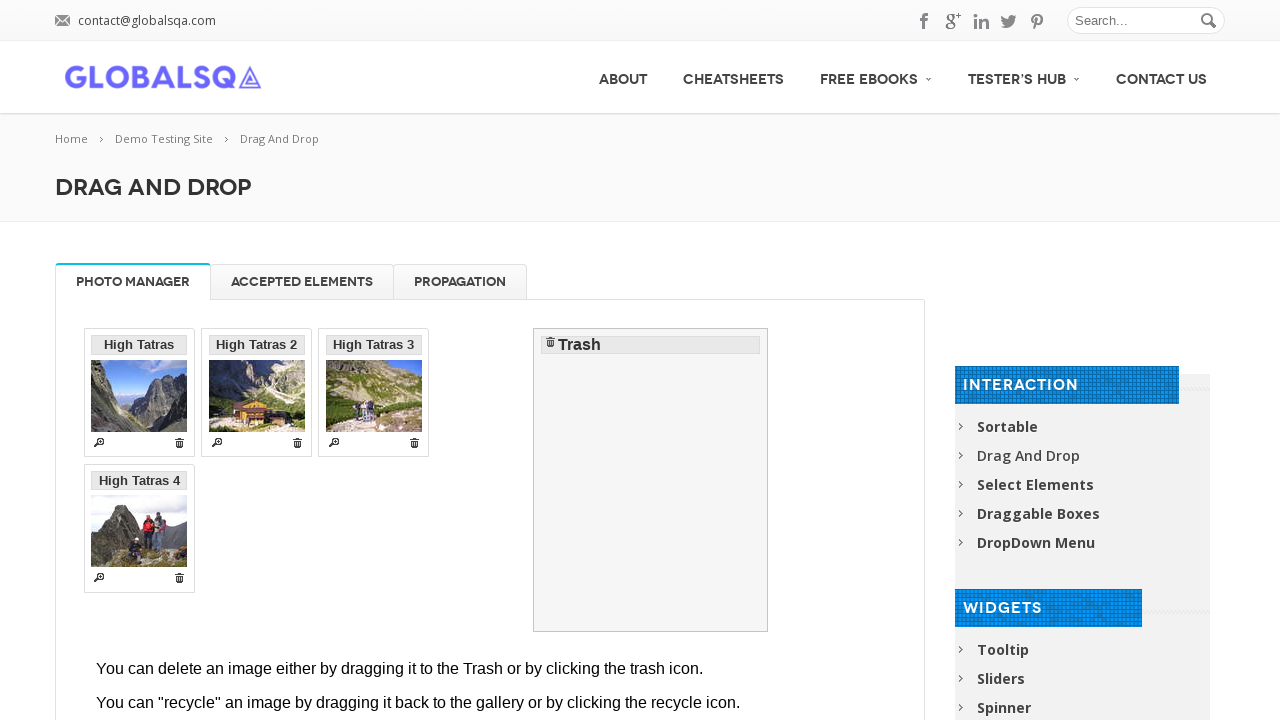

Located Photo Manager iframe
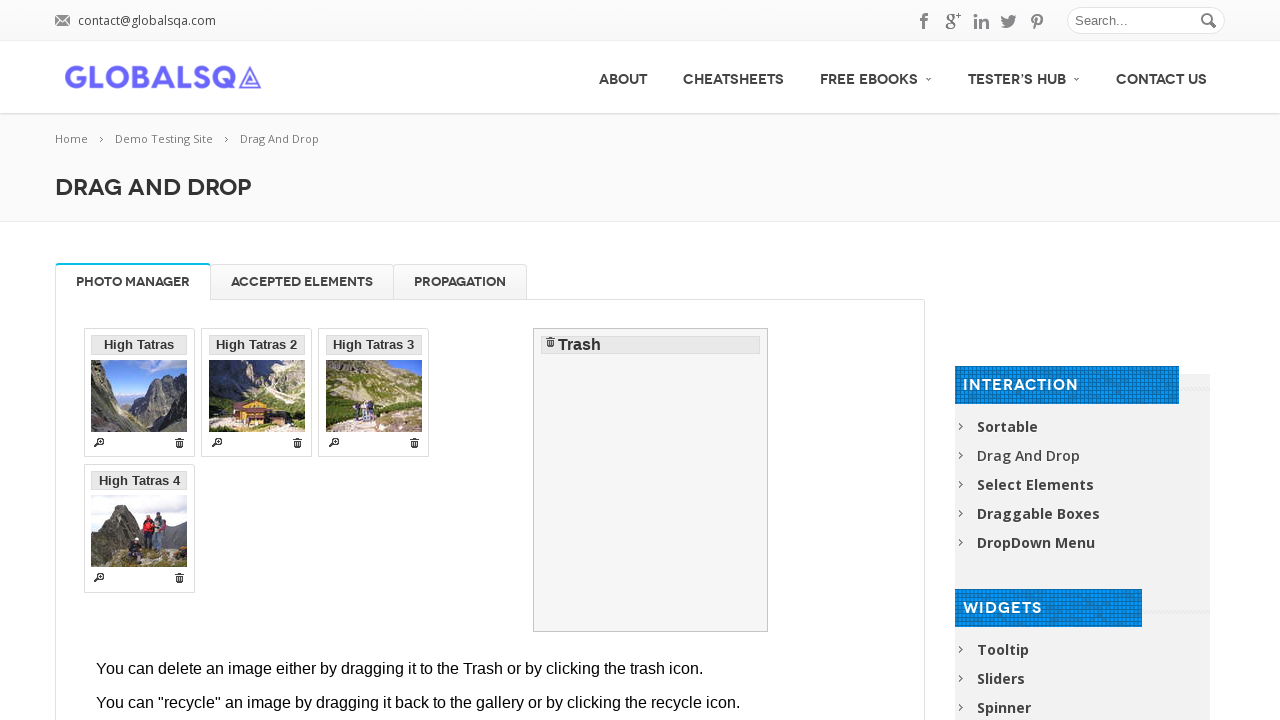

Dragged 'High Tatras 2' photo to trash using dragTo method at (651, 480)
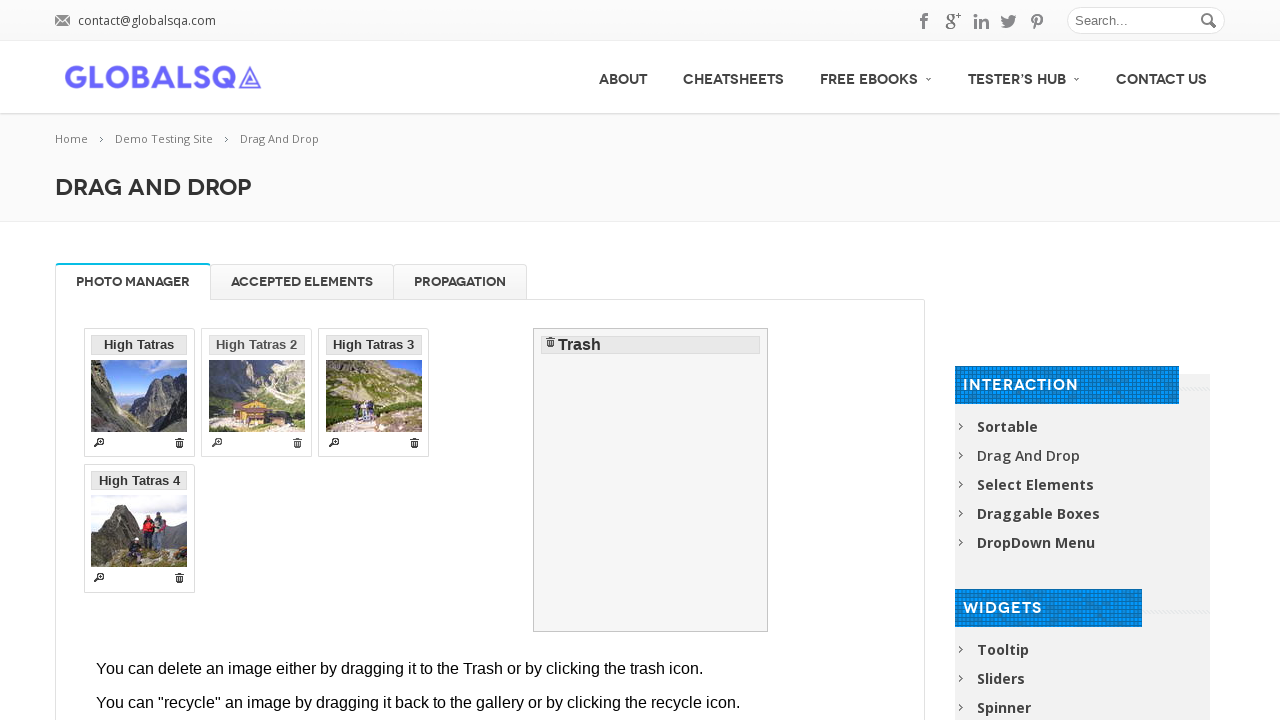

Hovered over 'High Tatras 4' photo at (374, 393) on [rel-title="Photo Manager"] iframe >> internal:control=enter-frame >> li >> inte
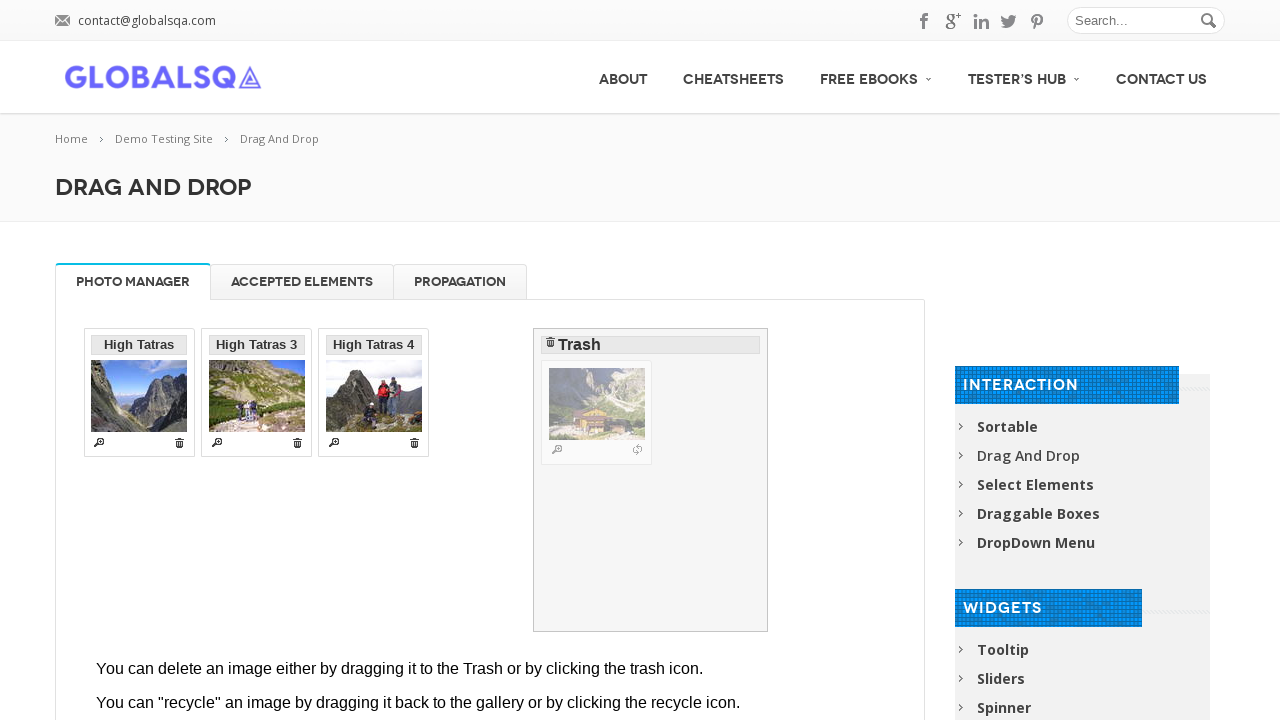

Pressed down mouse button to start drag at (374, 393)
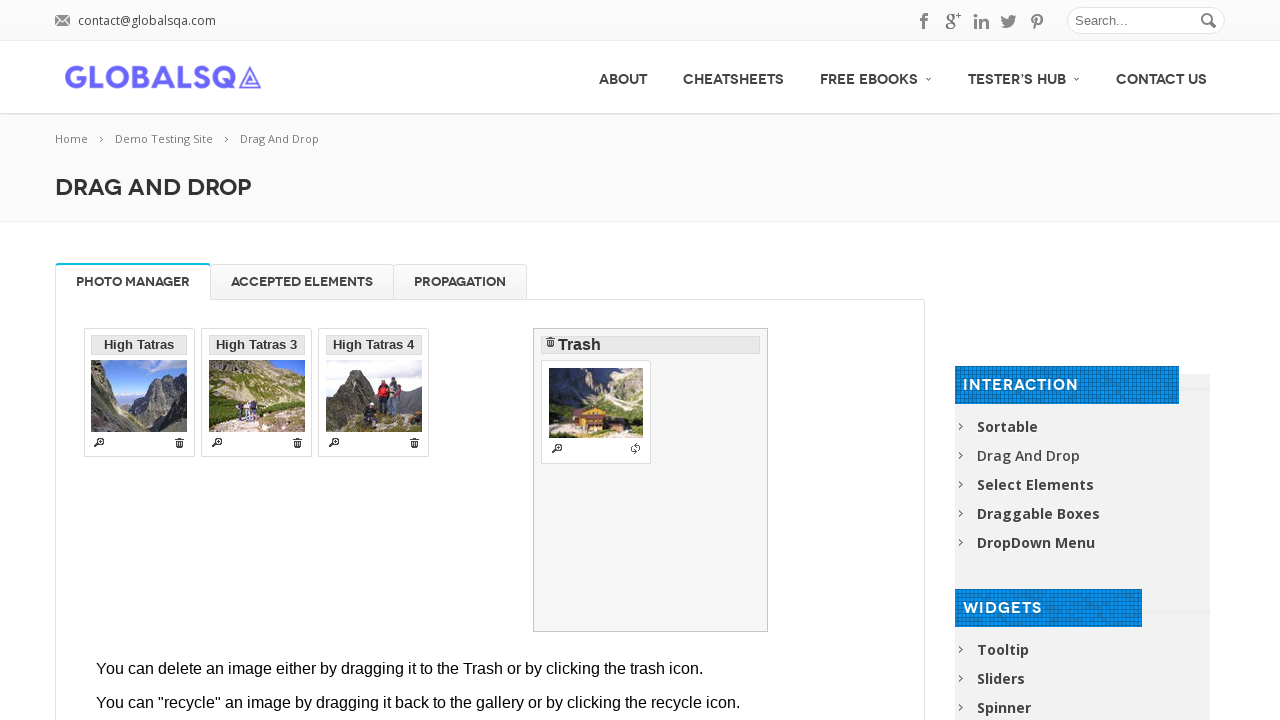

Hovered trash container during drag at (651, 480) on [rel-title="Photo Manager"] iframe >> internal:control=enter-frame >> #trash
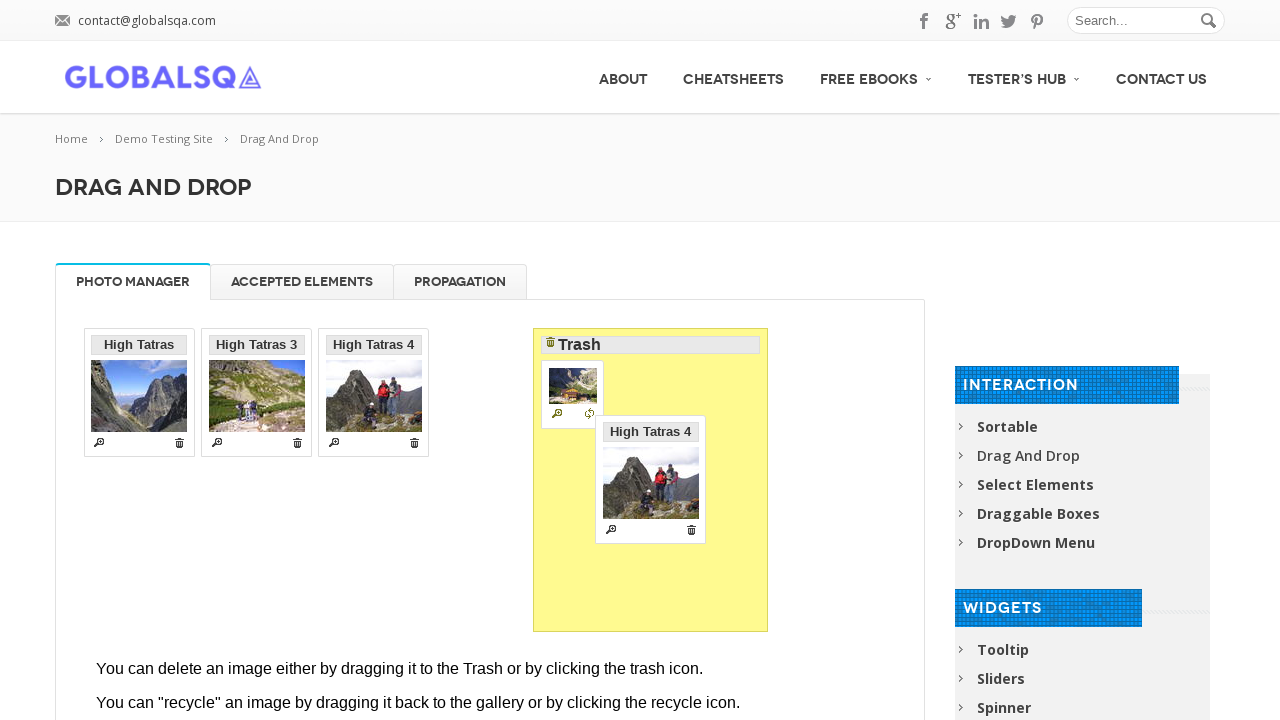

Released mouse button to complete drag of 'High Tatras 4' to trash at (651, 480)
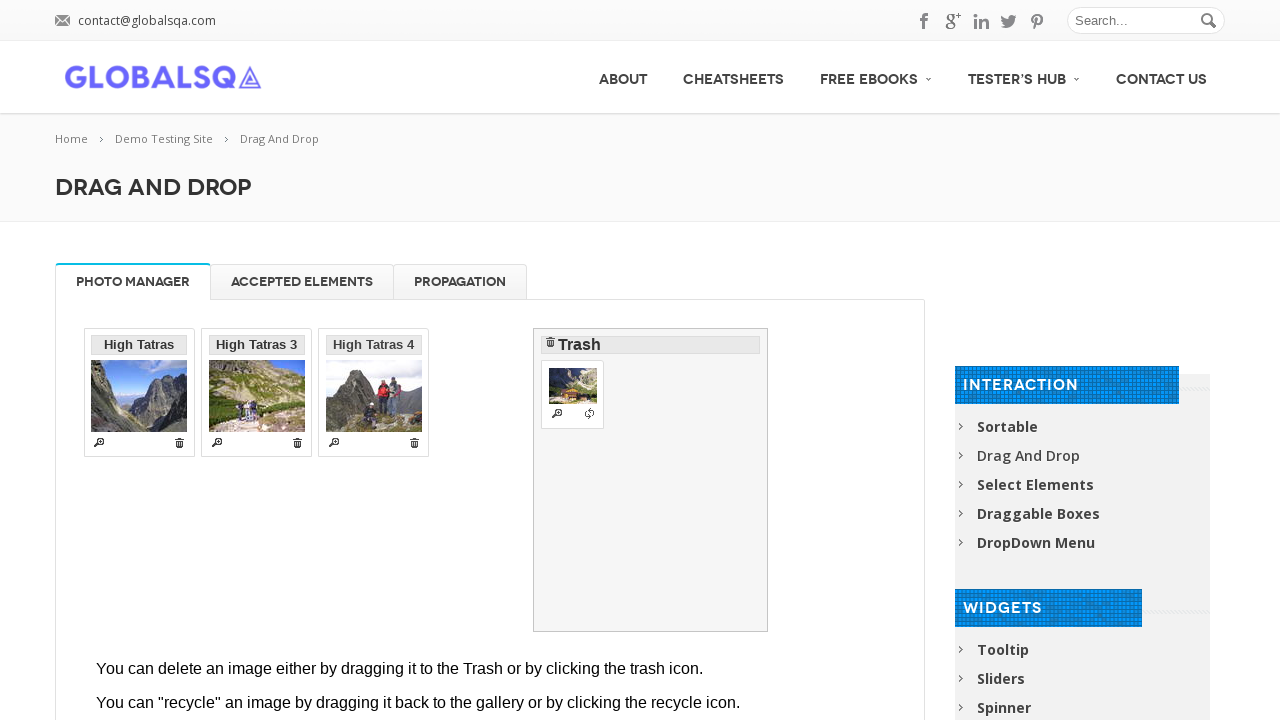

Verified both 'High Tatras 2' and 'High Tatras 4' are in trash container
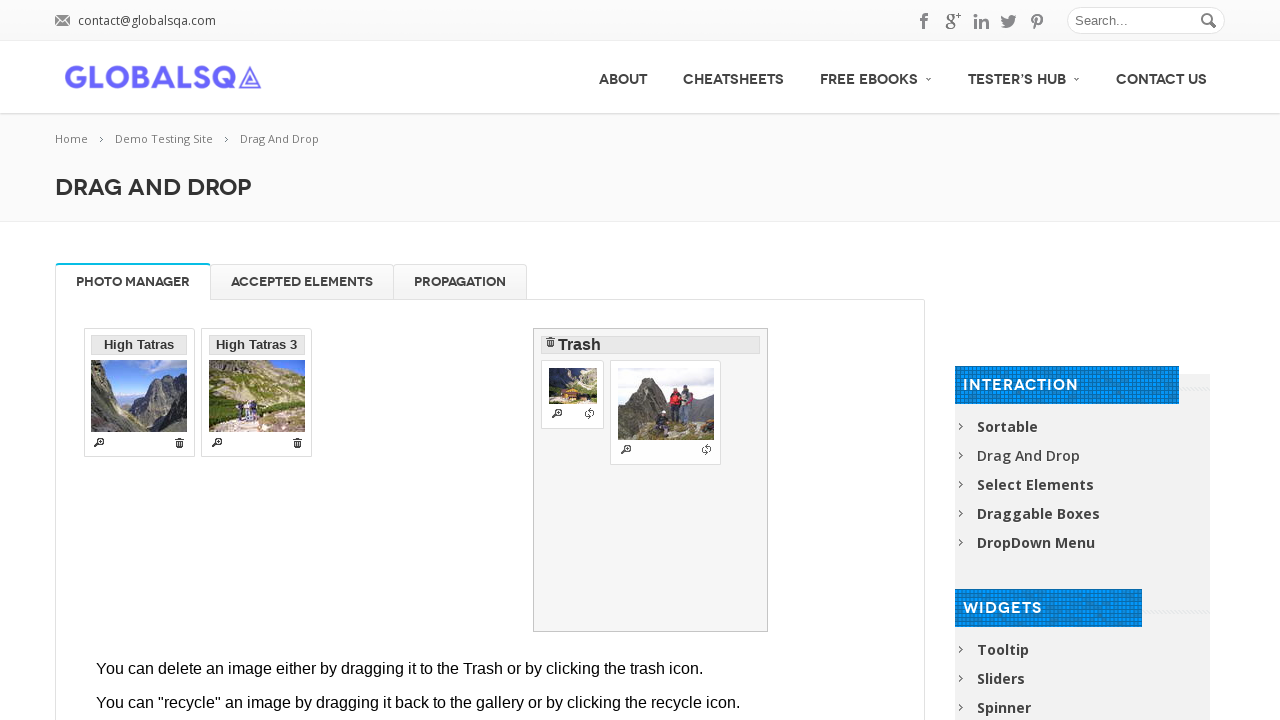

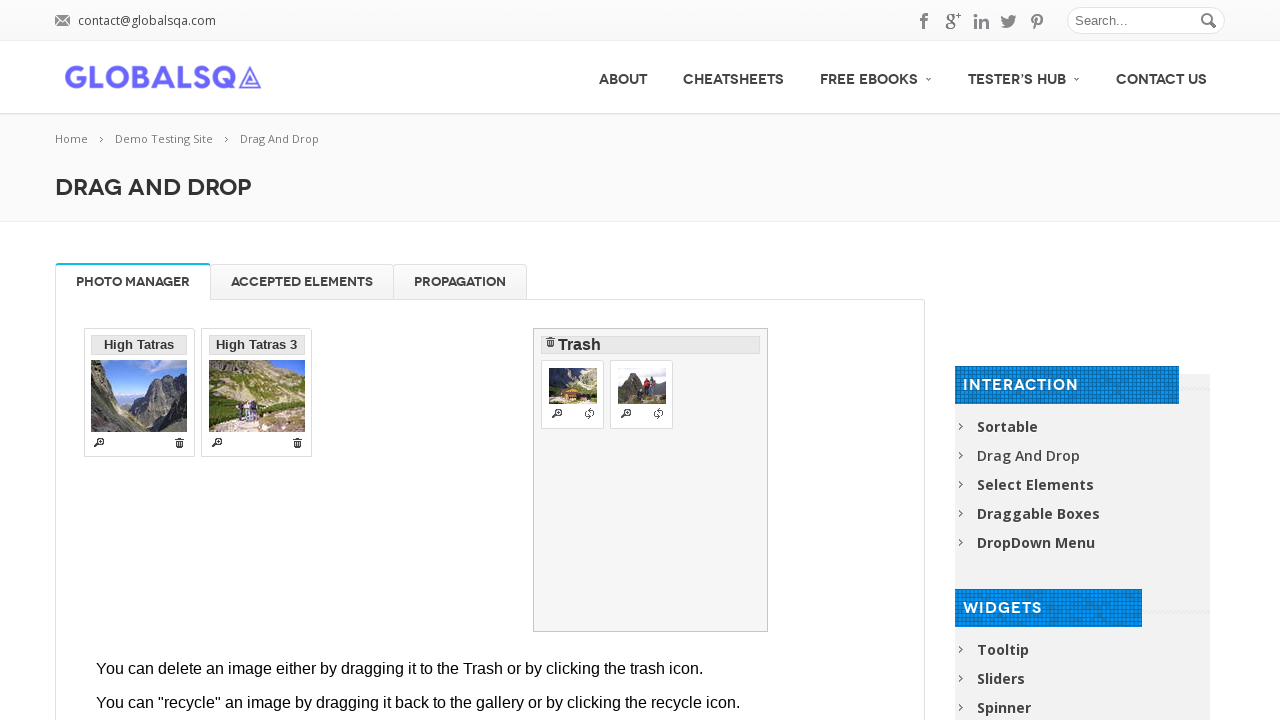